Tests selecting and deselecting a specific checkbox (Option 3) multiple times

Starting URL: https://kristinek.github.io/site/examples/actions

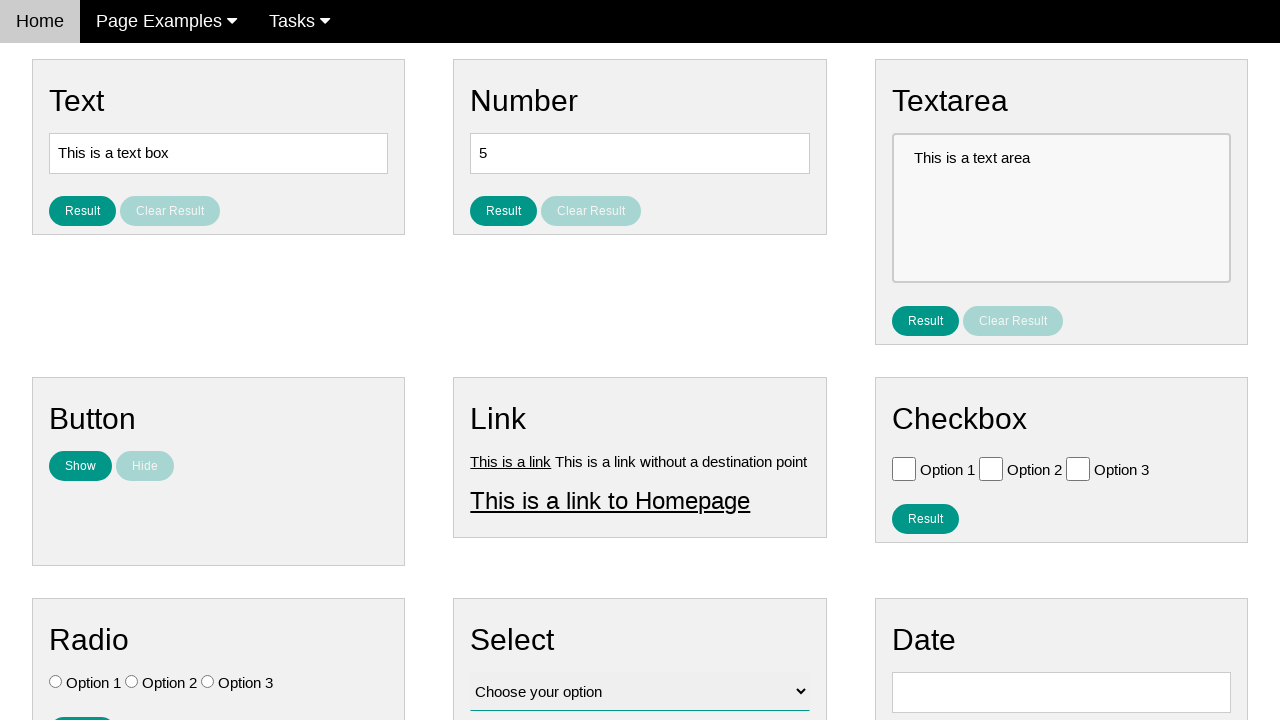

Navigated to the actions example page
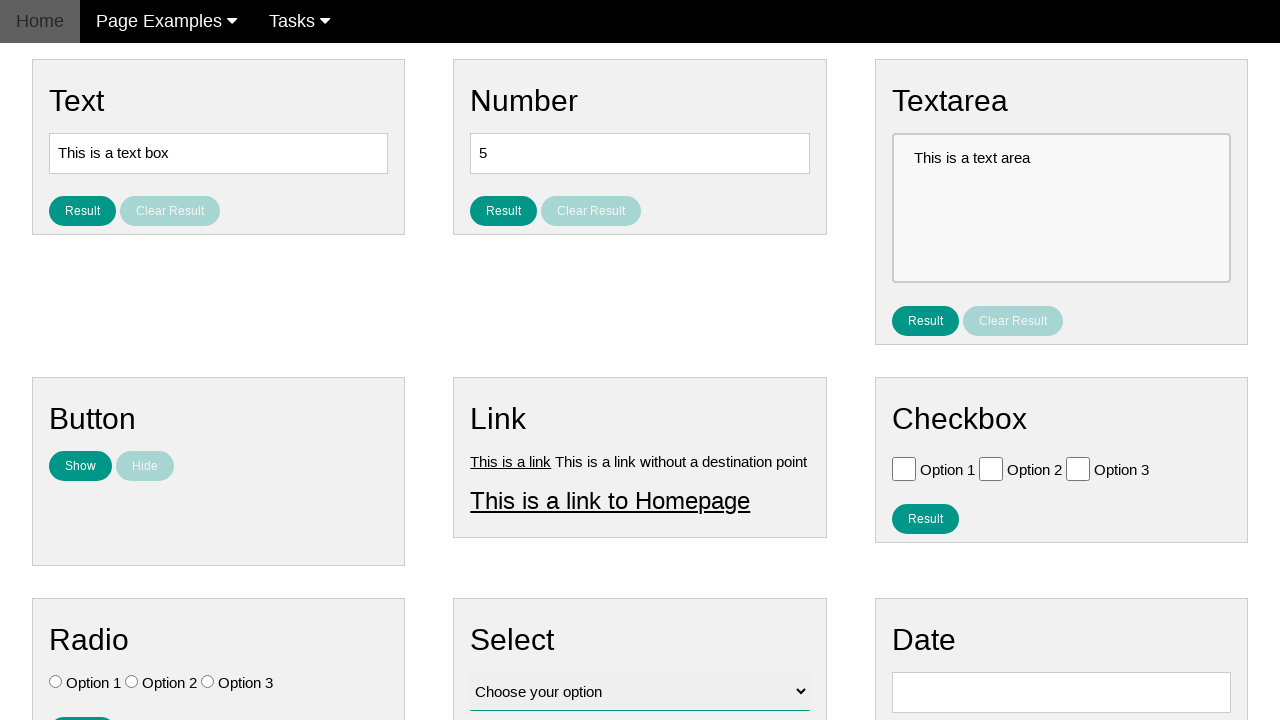

Located all Option 3 checkboxes
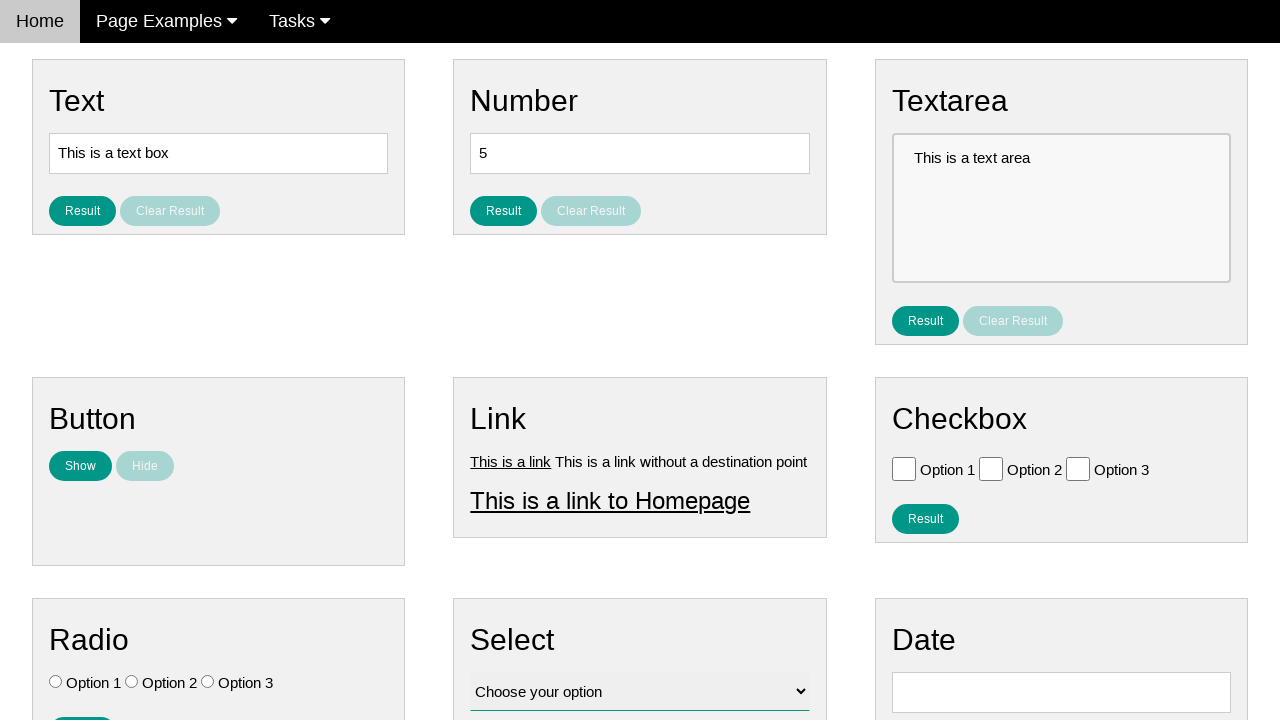

Found 1 Option 3 checkbox(es)
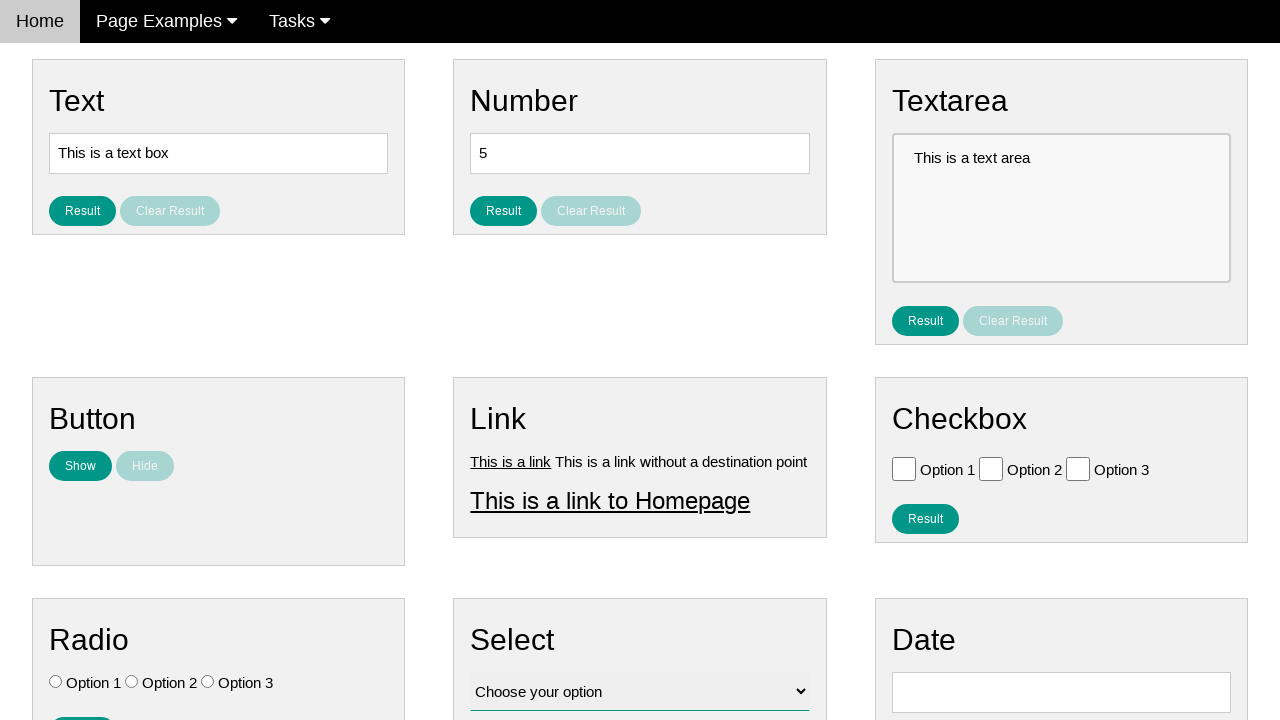

Clicked checkbox 1 to select Option 3 at (1078, 468) on input.w3-check[value='Option 3'][type='checkbox'] >> nth=0
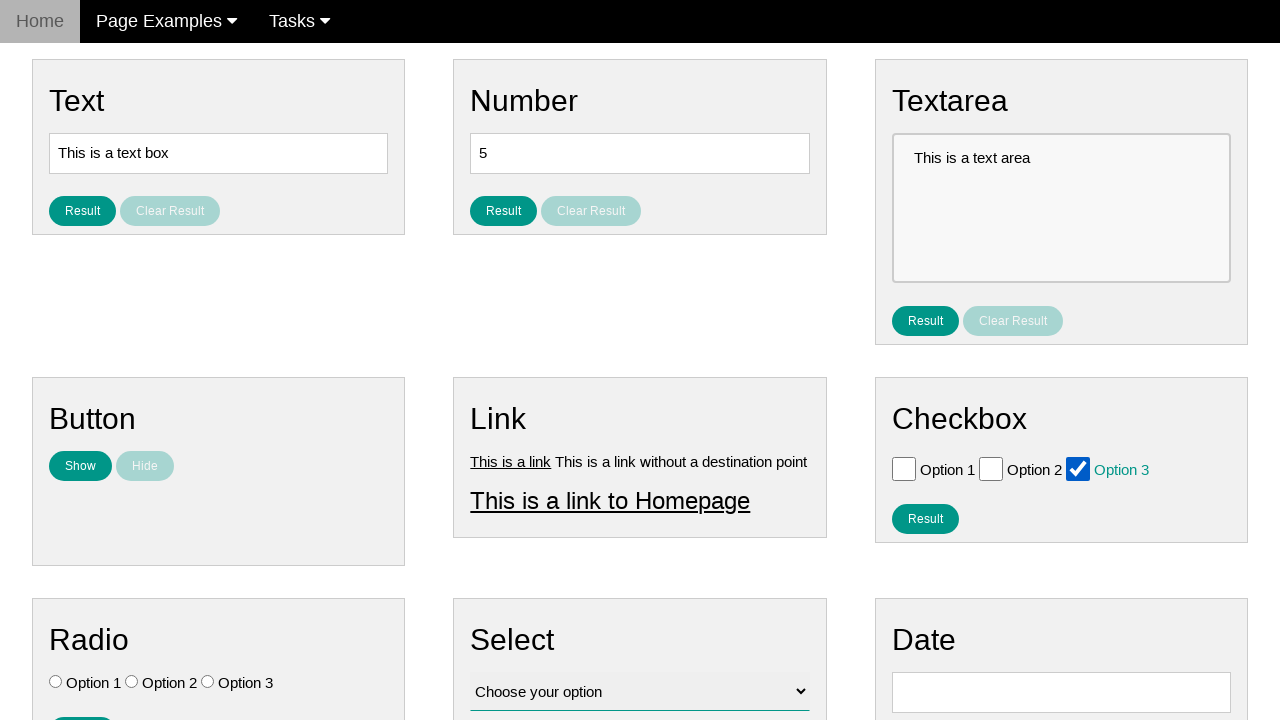

Clicked checkbox 1 to deselect Option 3 at (1078, 468) on input.w3-check[value='Option 3'][type='checkbox'] >> nth=0
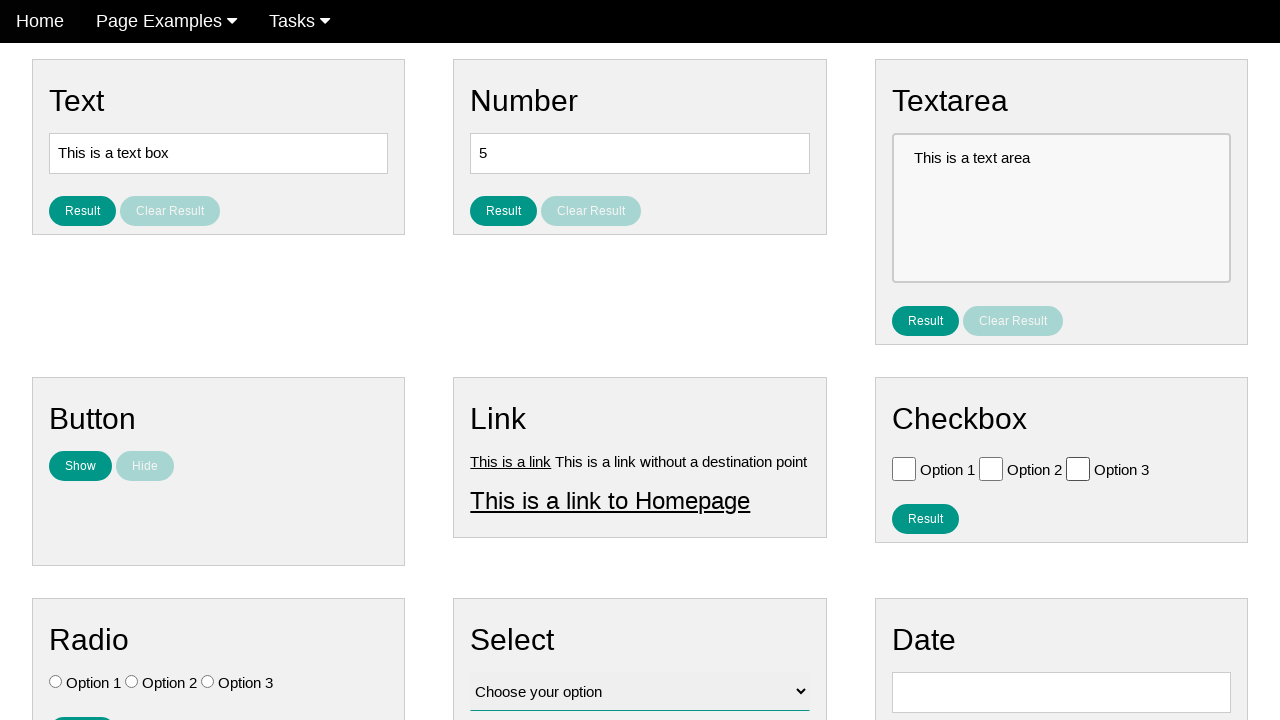

Clicked checkbox 1 to select Option 3 again at (1078, 468) on input.w3-check[value='Option 3'][type='checkbox'] >> nth=0
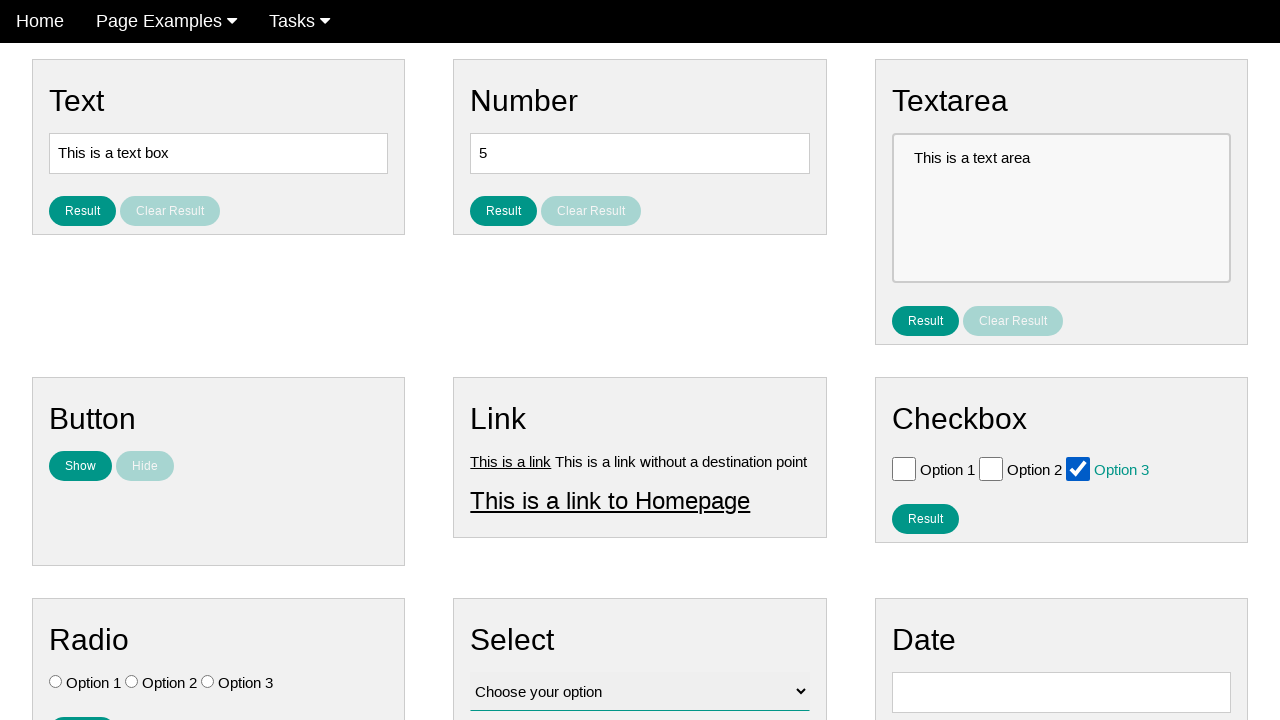

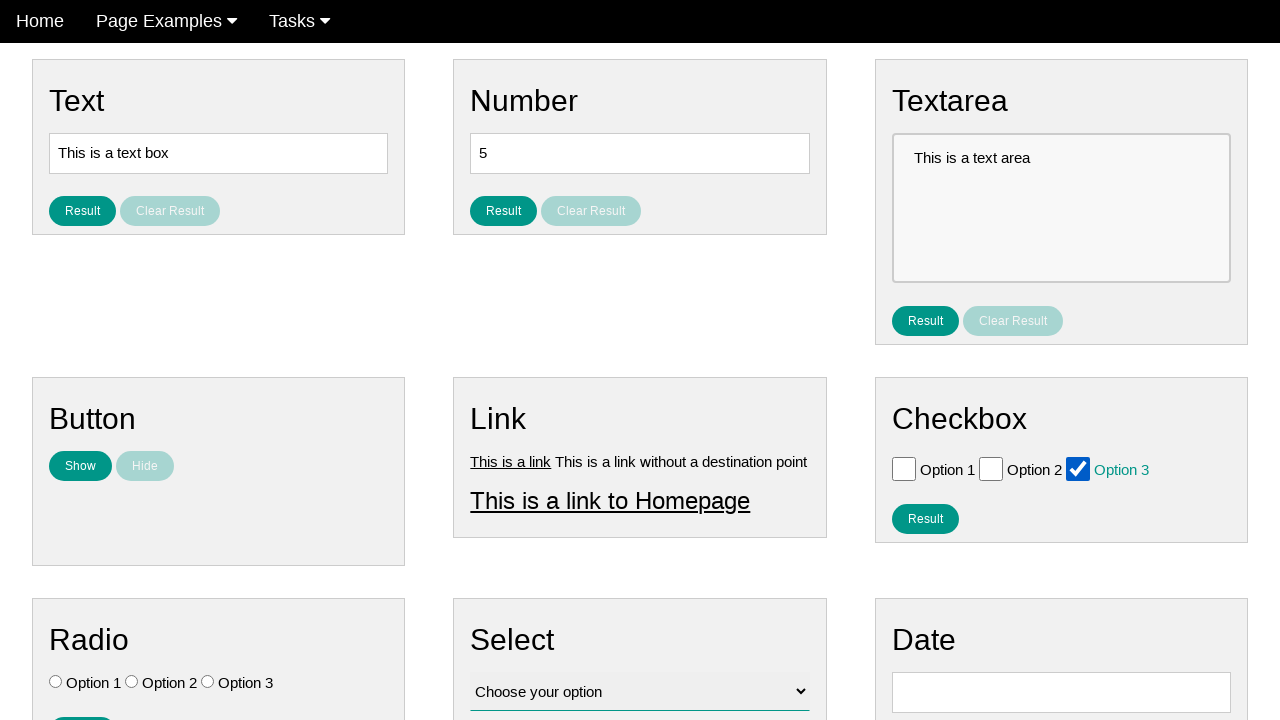